Tests alert handling functionality by clicking a button that triggers a confirmation dialog and dismissing it

Starting URL: https://demoqa.com/alerts

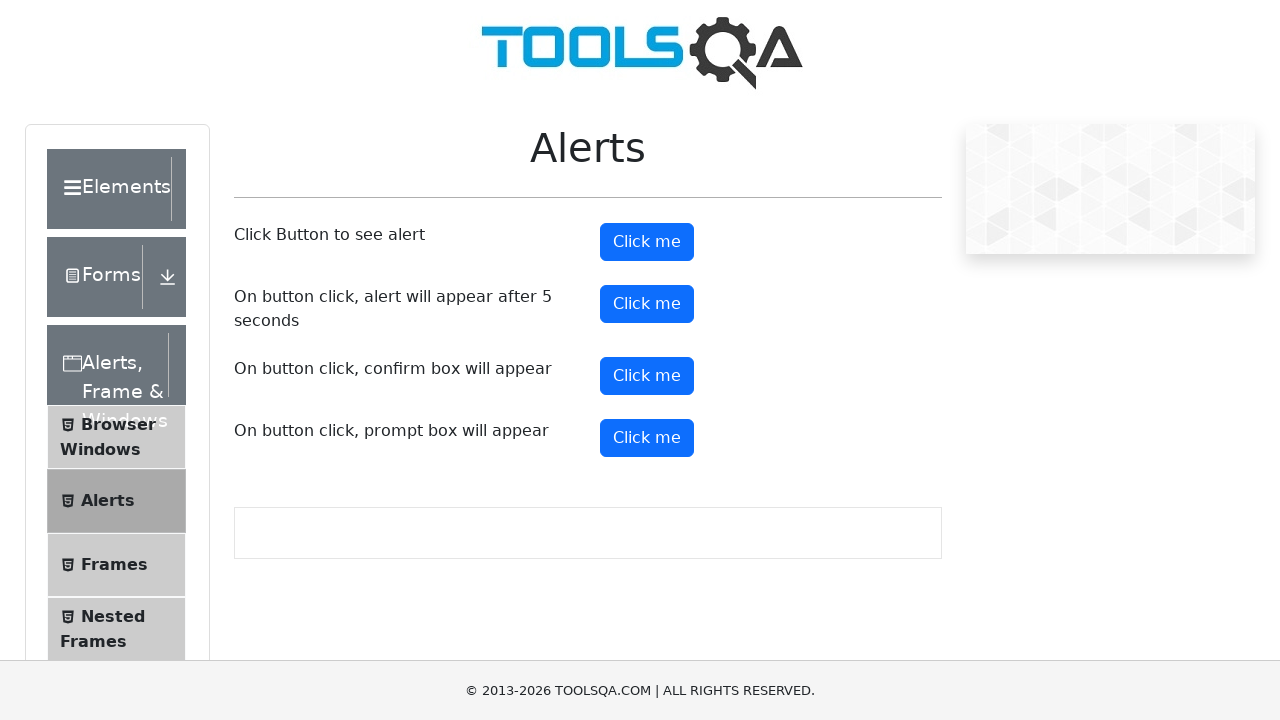

Clicked button that triggers confirmation dialog at (647, 376) on button#confirmButton
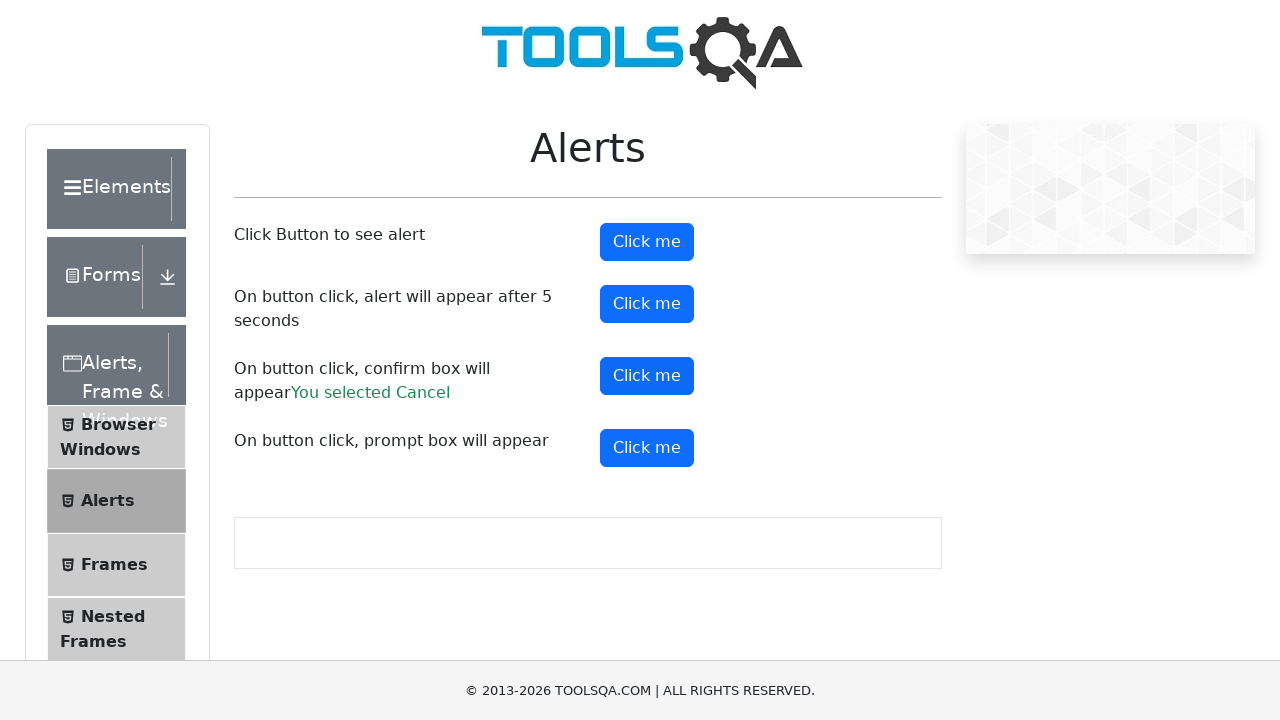

Dismissed the confirmation alert dialog
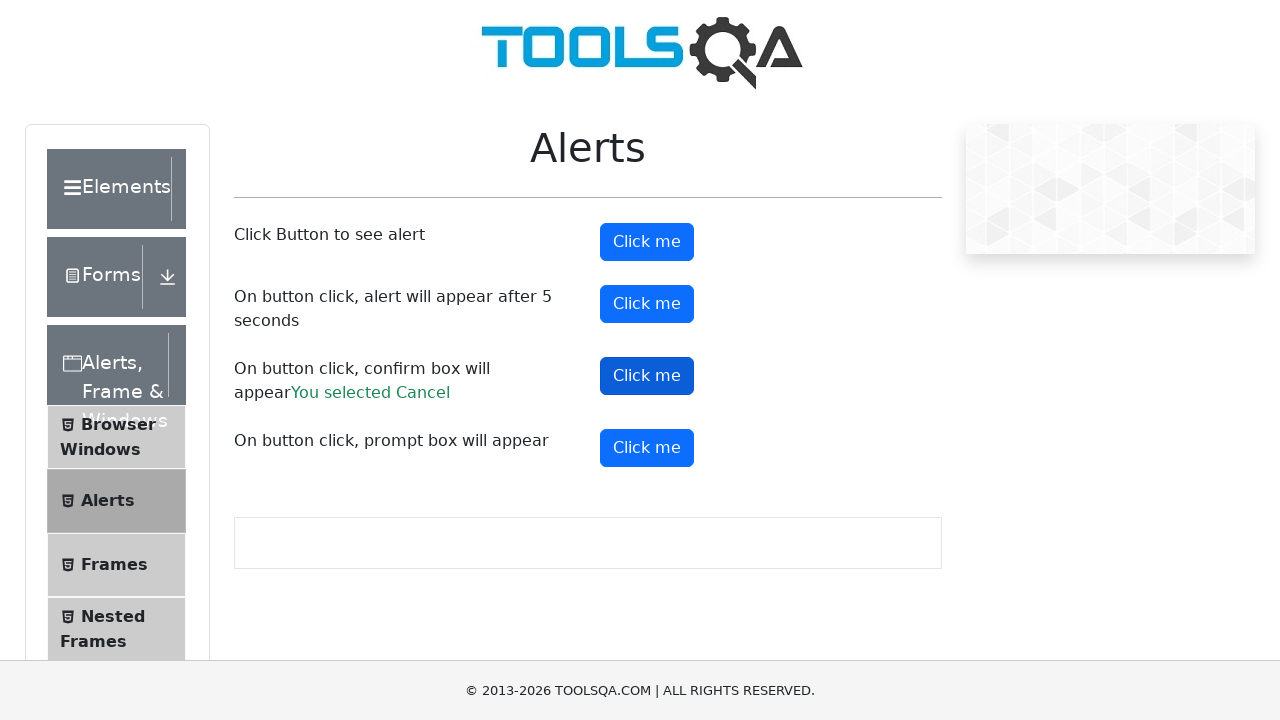

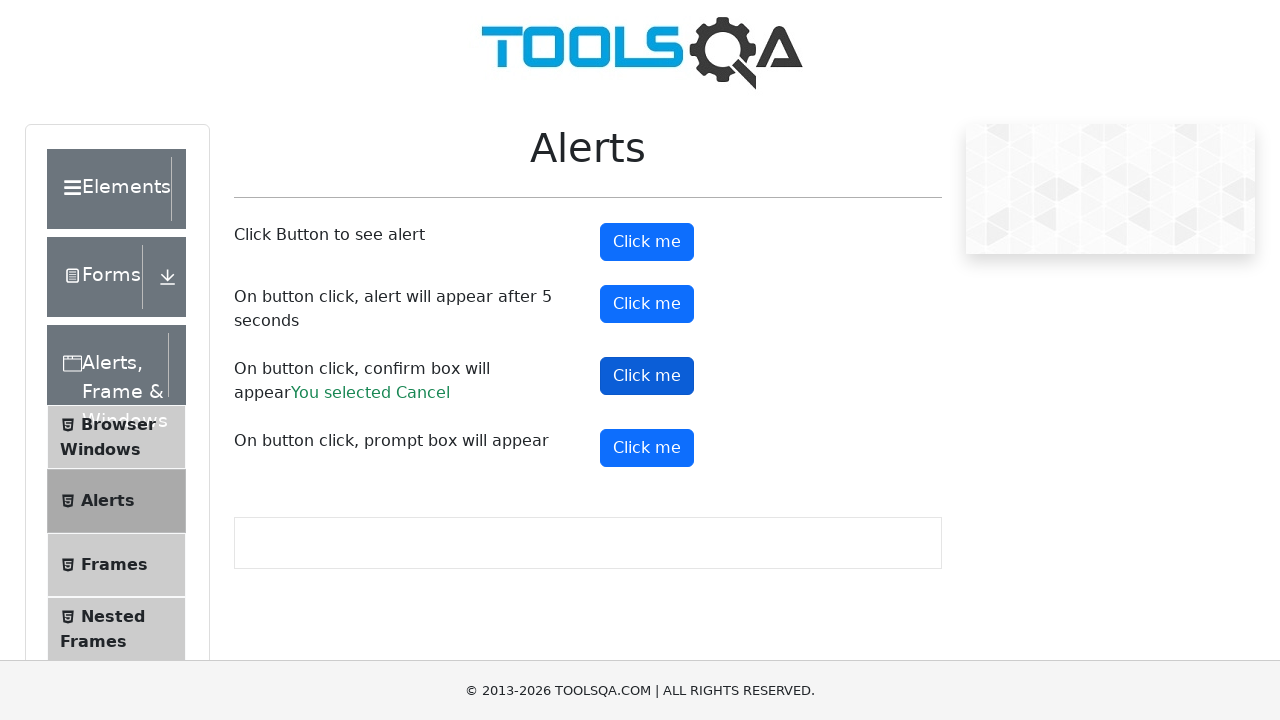